Tests table sorting functionality by clicking the Due column header and verifying the values are sorted in ascending order

Starting URL: http://the-internet.herokuapp.com/tables

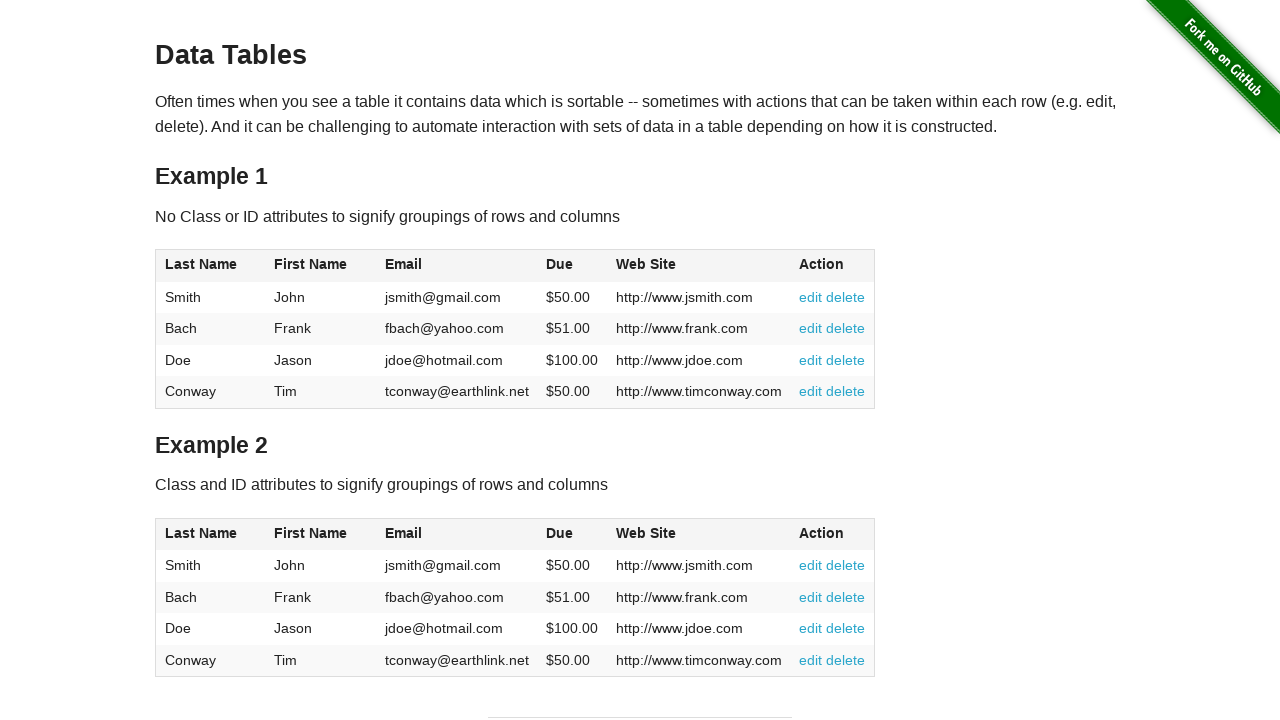

Clicked the Due column header to sort table at (572, 266) on #table1 thead tr th:nth-of-type(4)
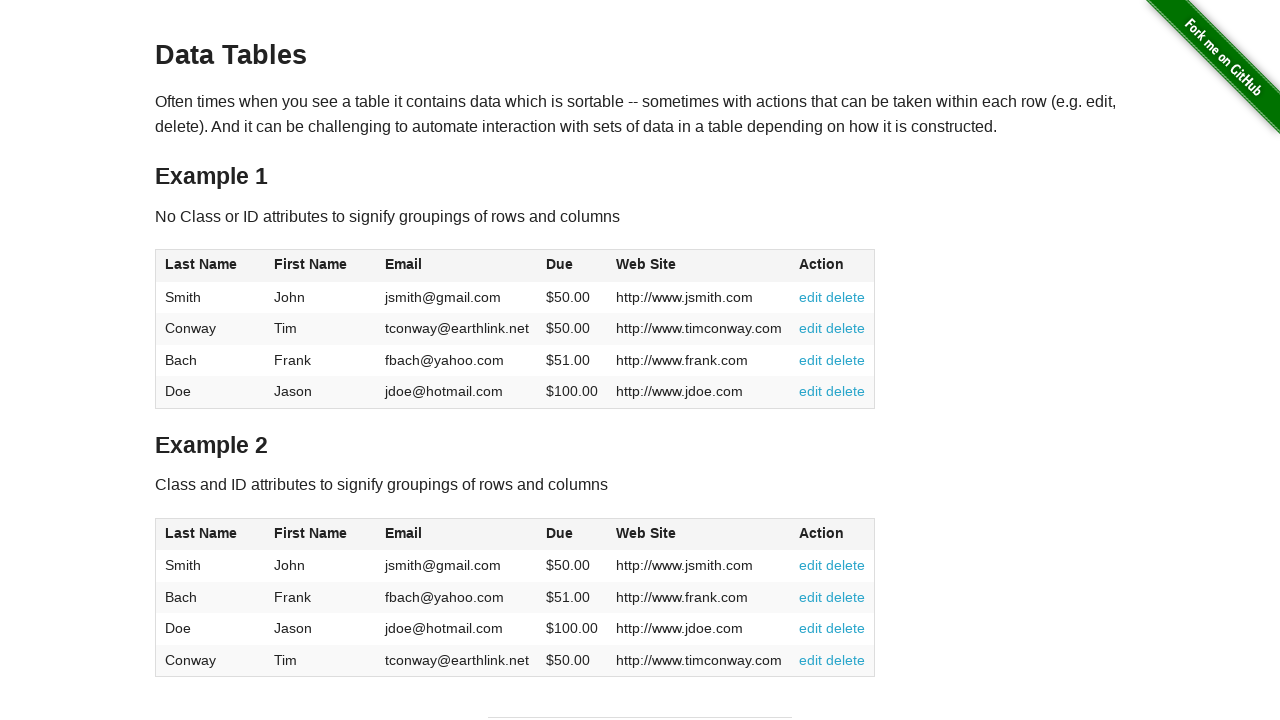

Verified table sorted with Due column values visible in ascending order
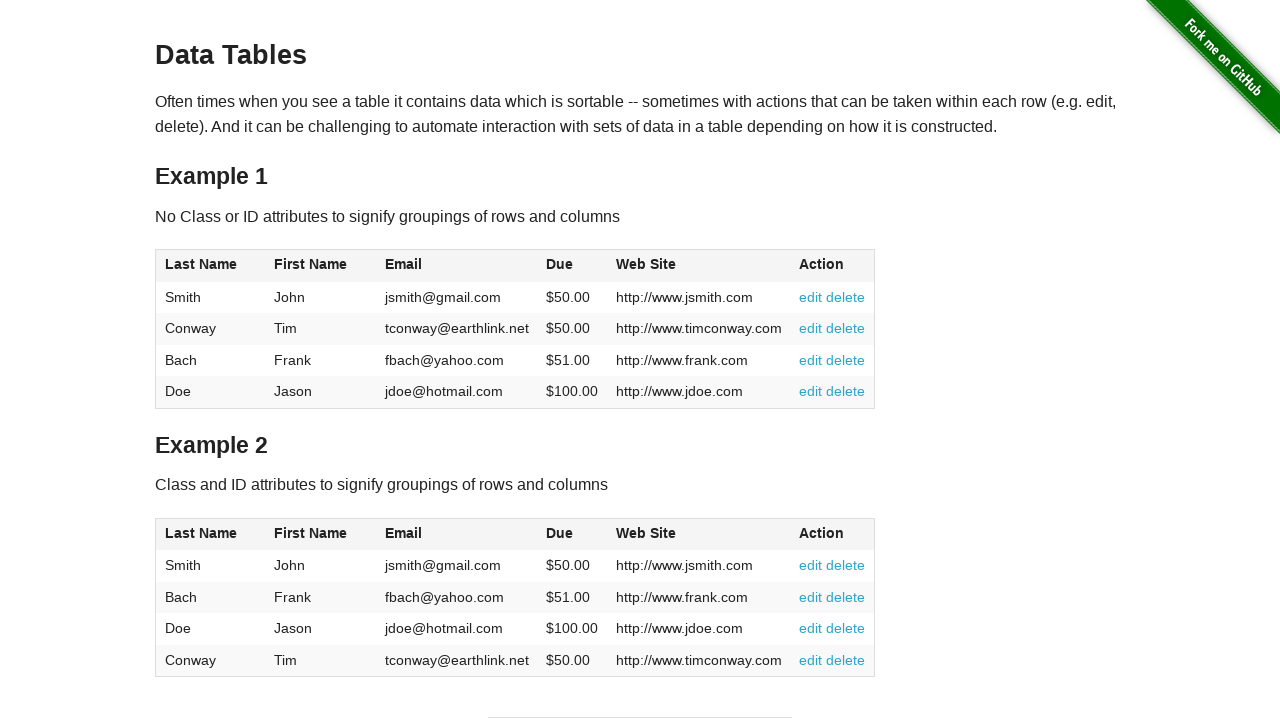

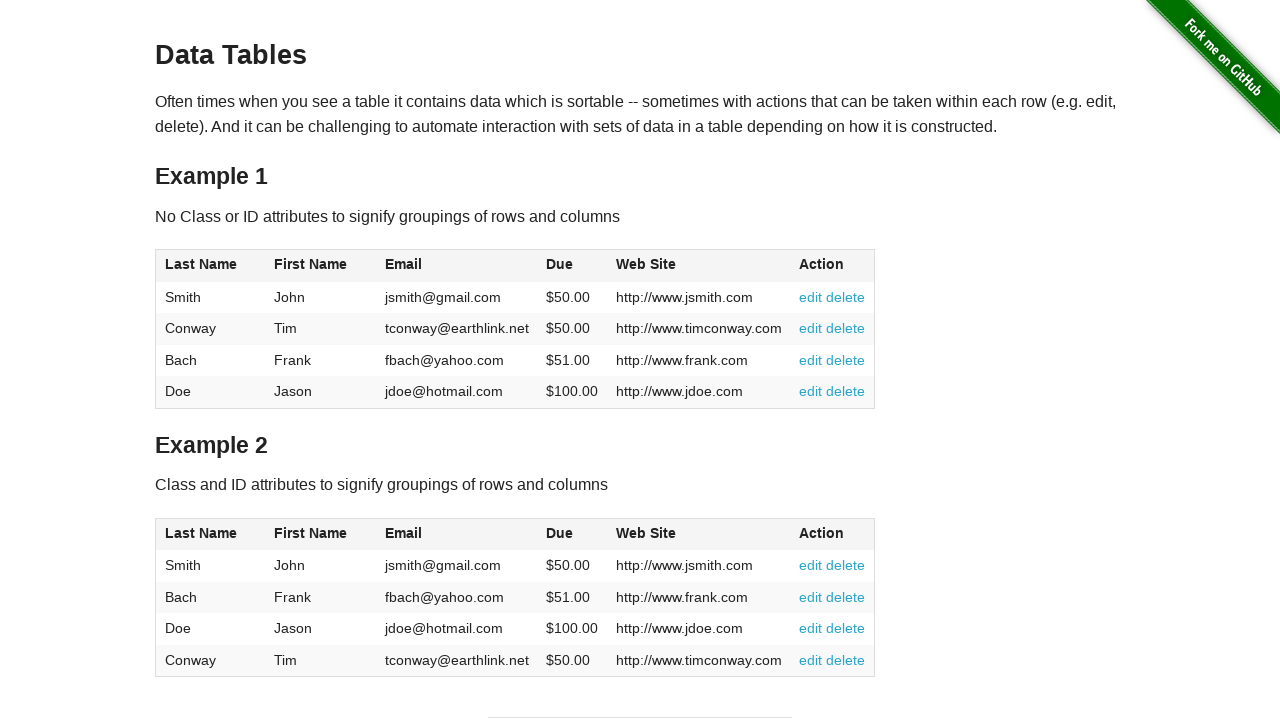